Tests iframe interaction by switching to a frame and reading text content

Starting URL: https://demoqa.com/frames

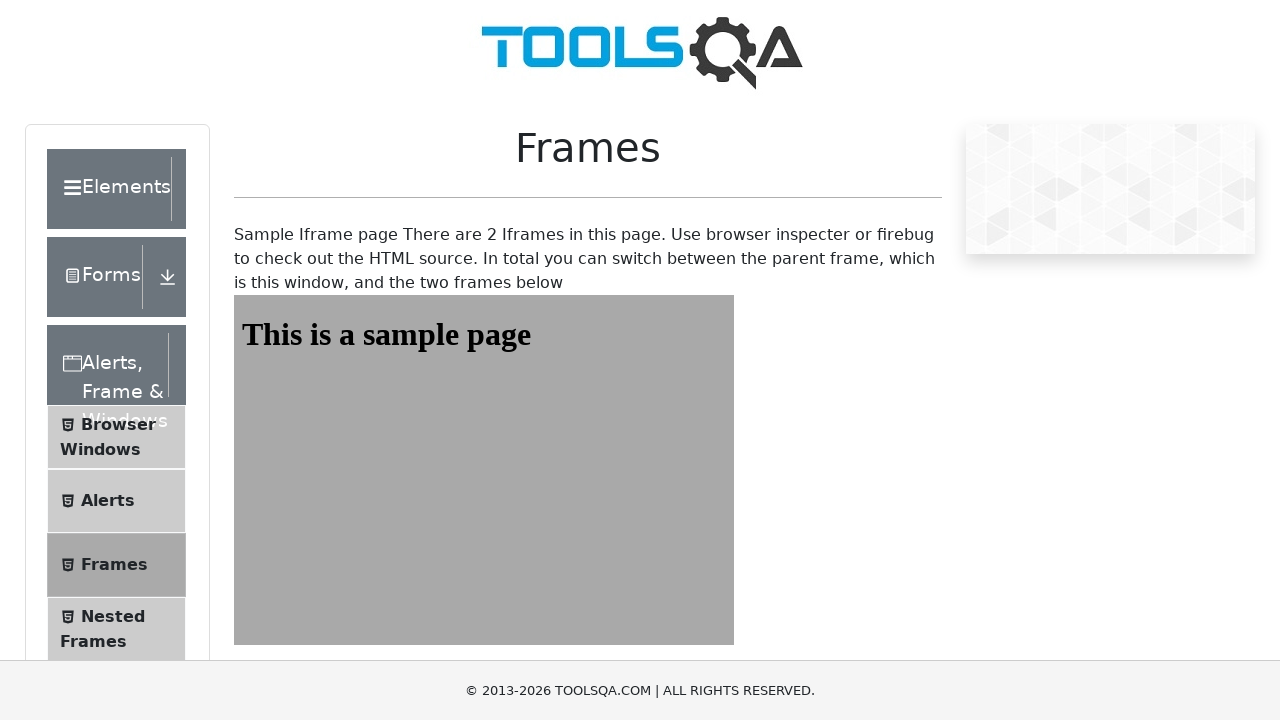

Navigated to frames test page at https://demoqa.com/frames
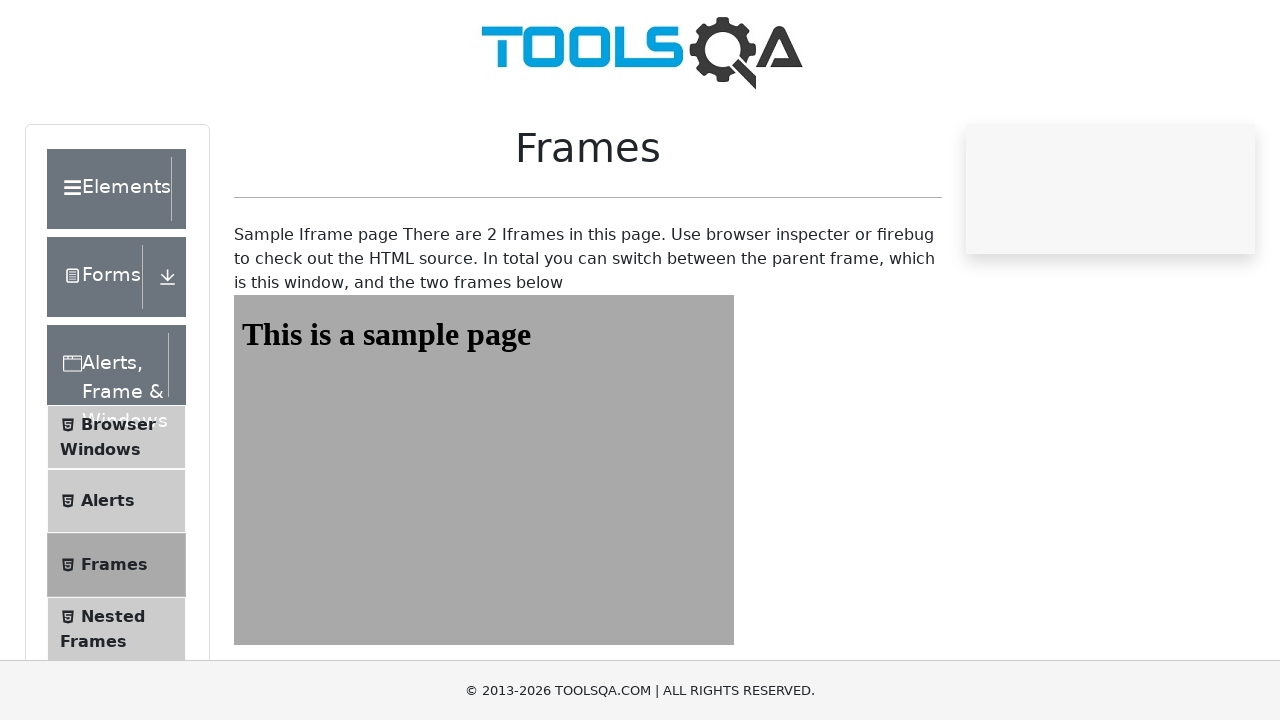

Located iframe with id 'frame1'
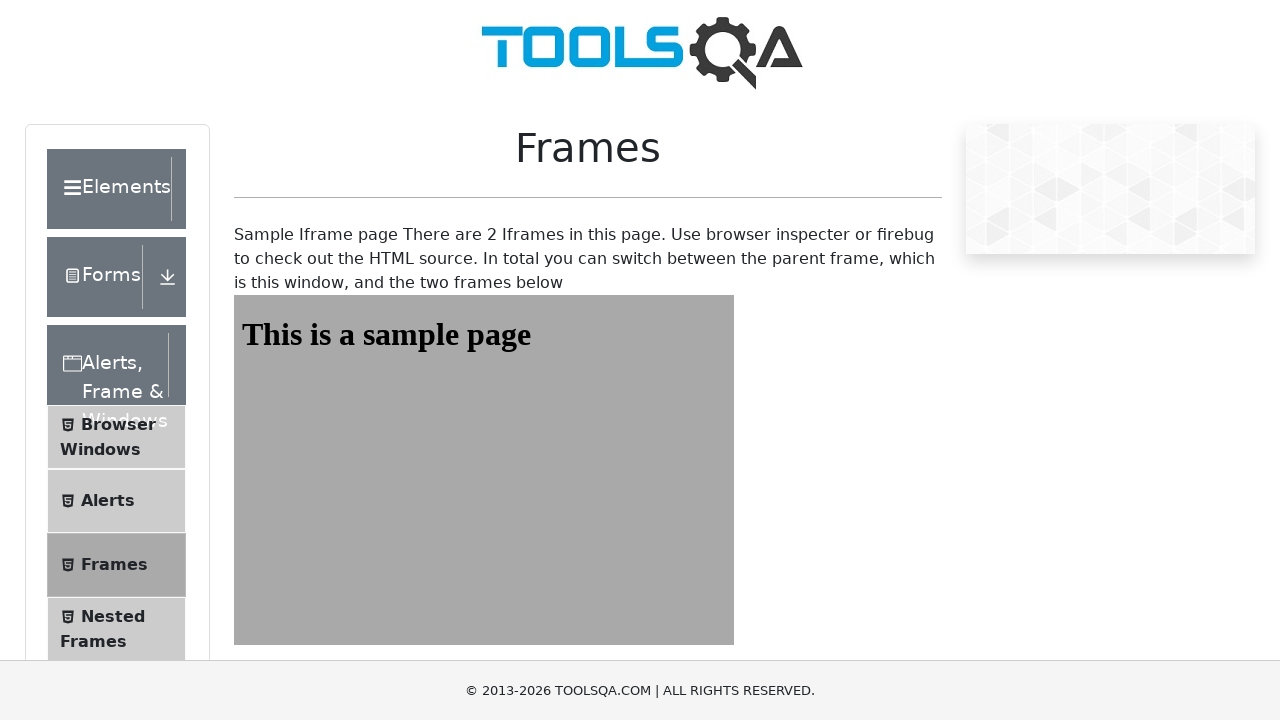

Retrieved text content from heading element within frame
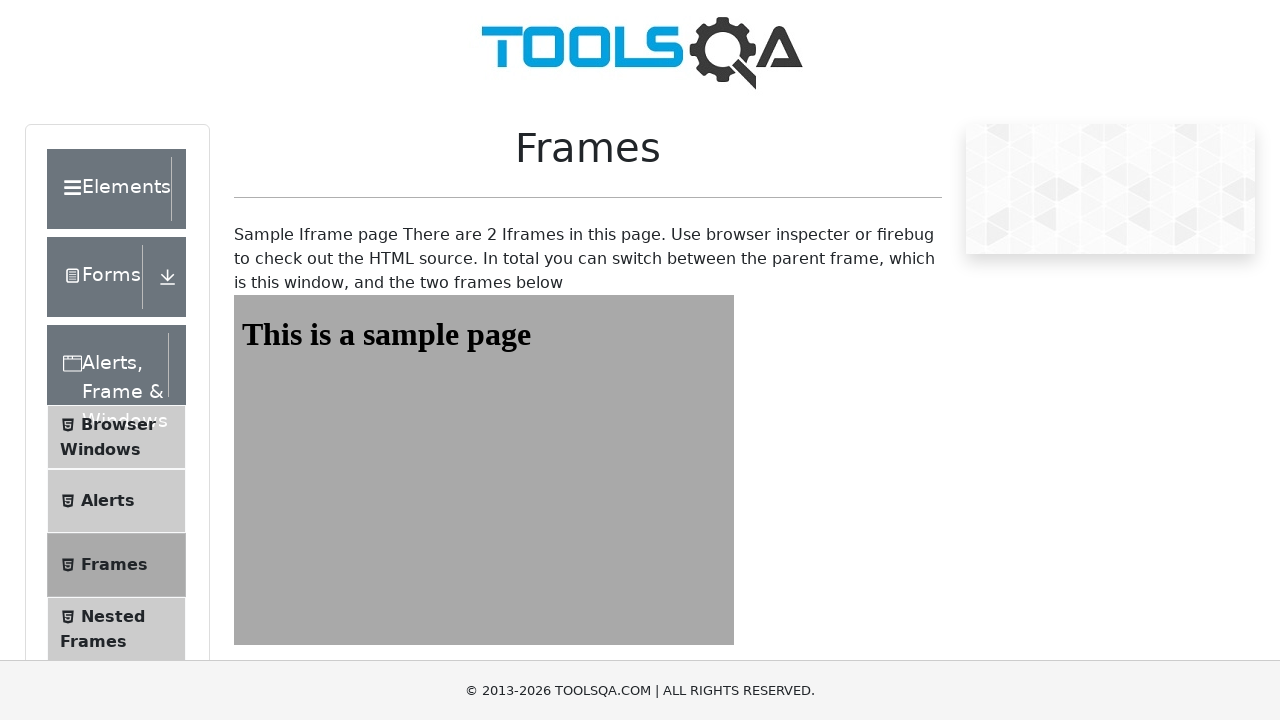

Printed sample heading text: This is a sample page
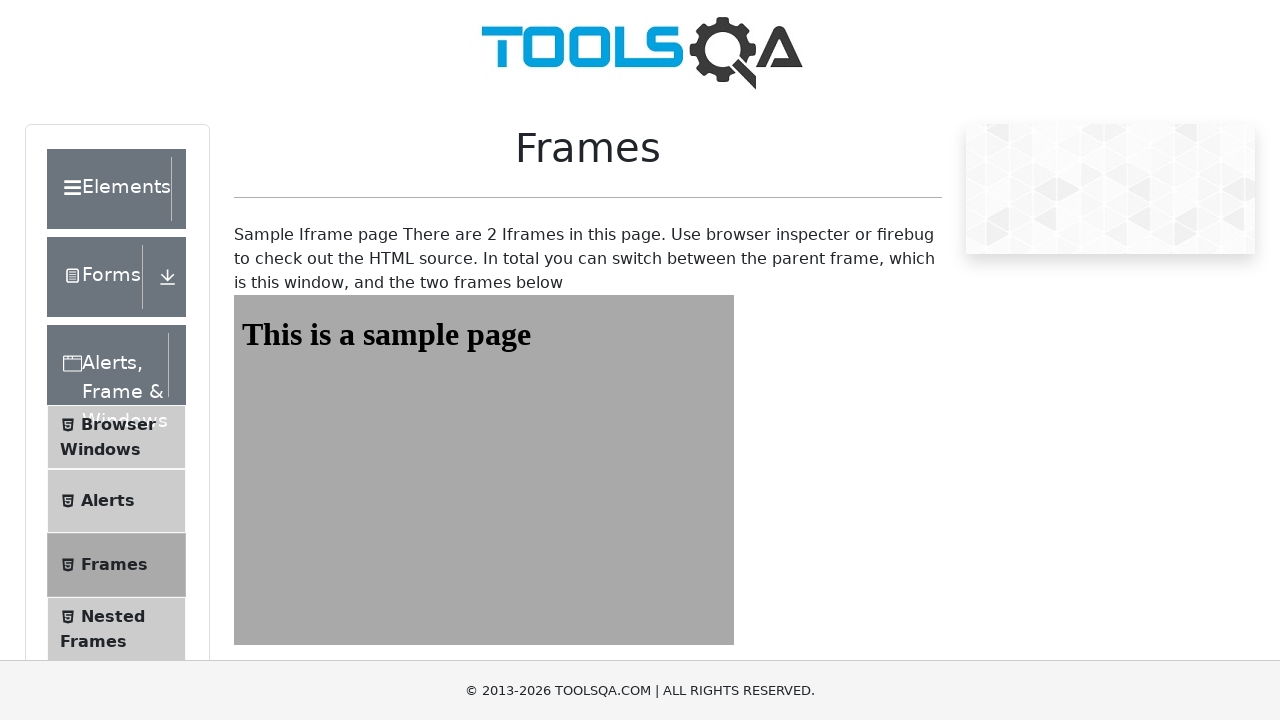

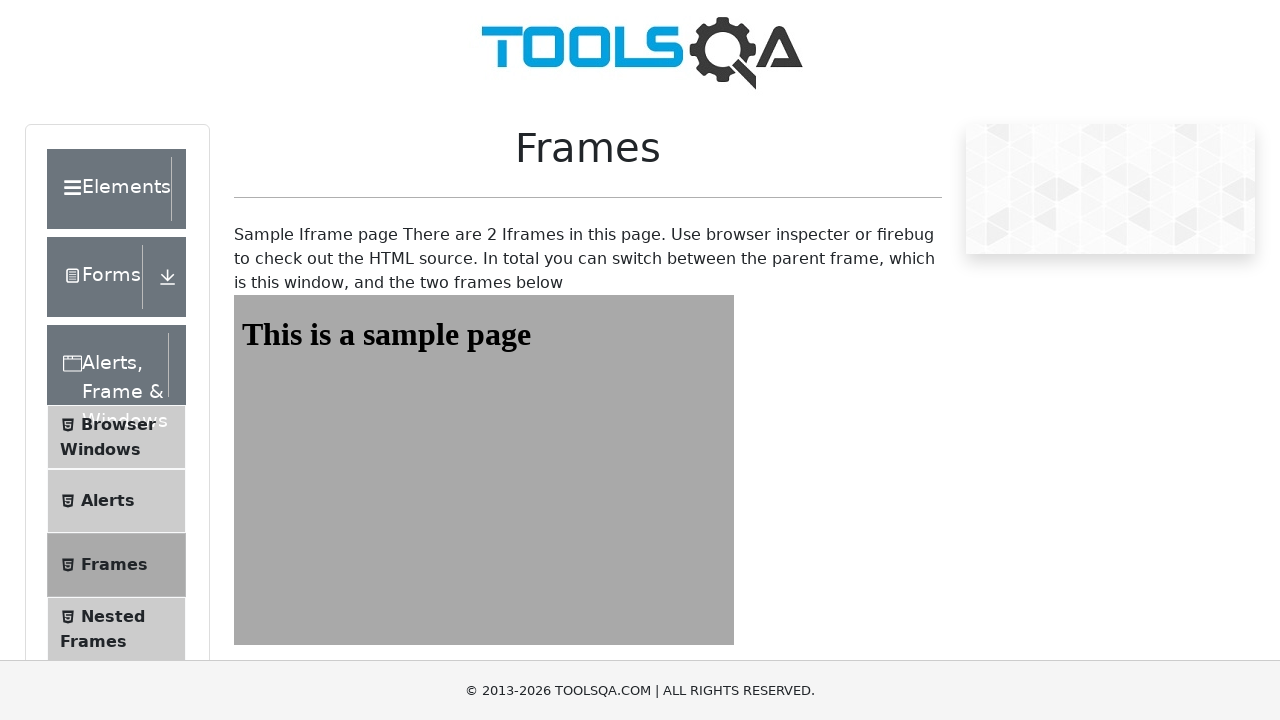